Tests a progress bar by clicking the start button and waiting for it to complete to 100%

Starting URL: https://demoqa.com/progress-bar

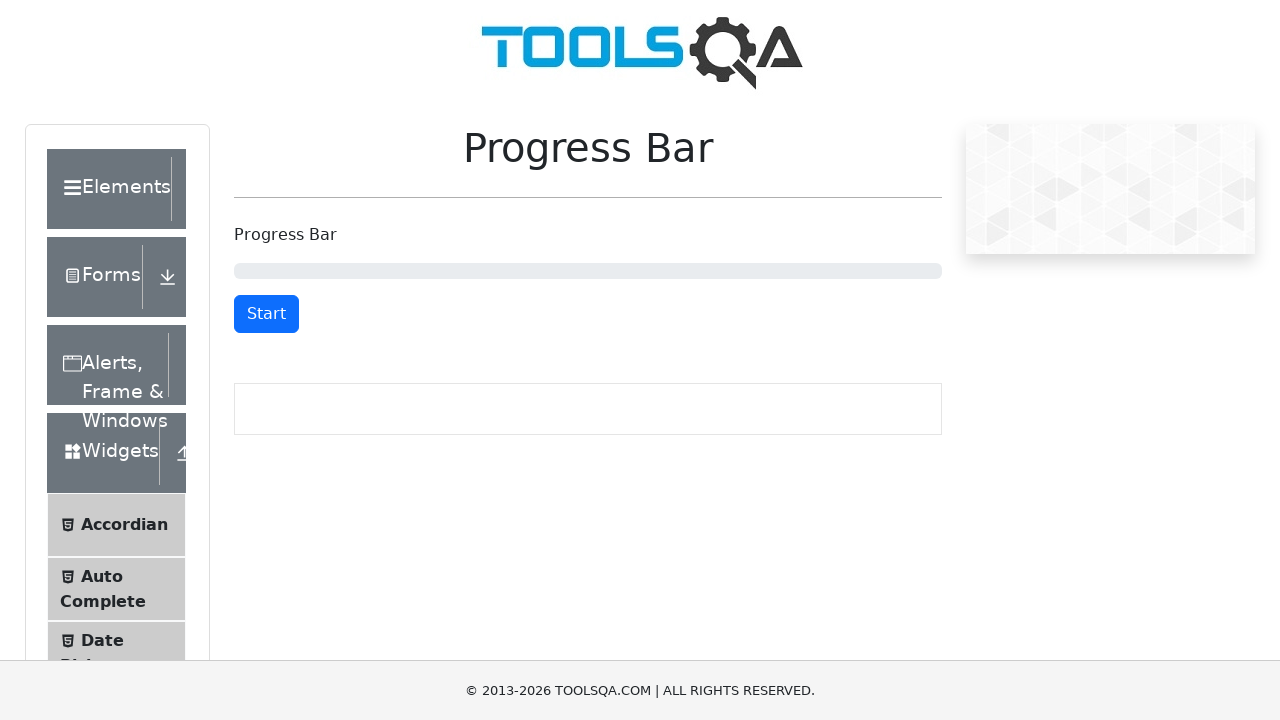

Clicked start button to begin progress bar at (266, 314) on #startStopButton
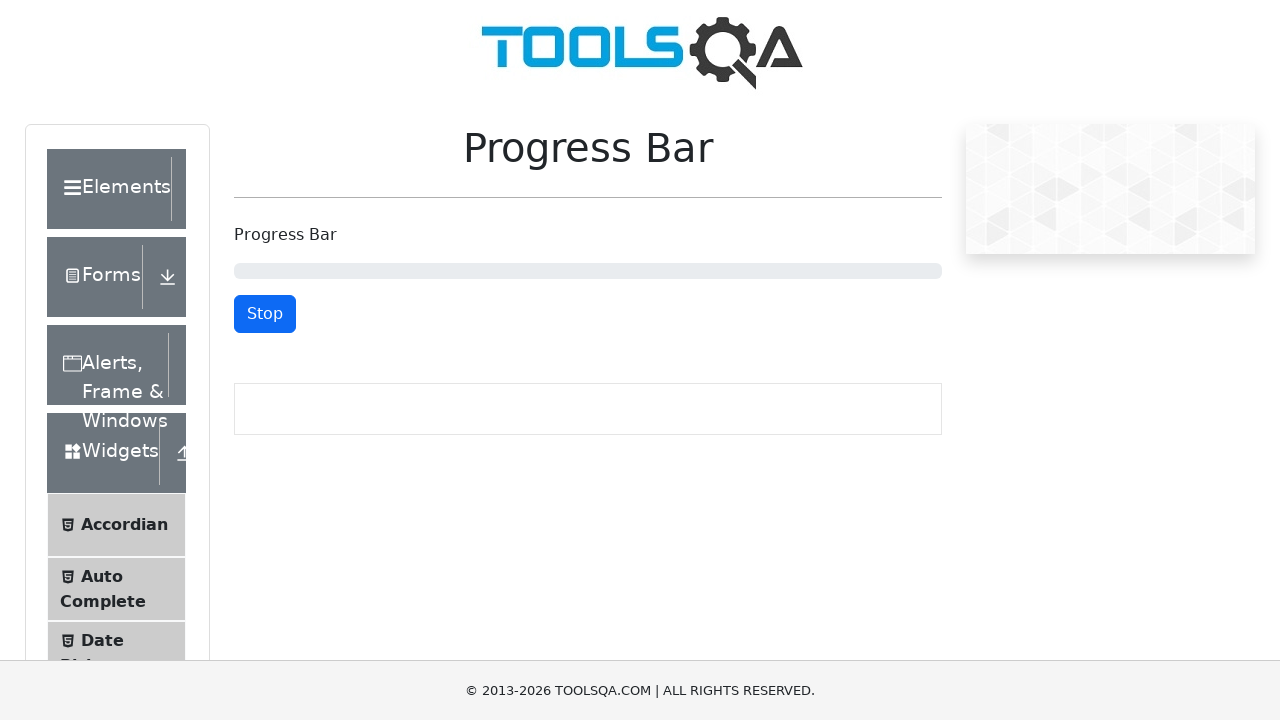

Progress bar completed to 100%
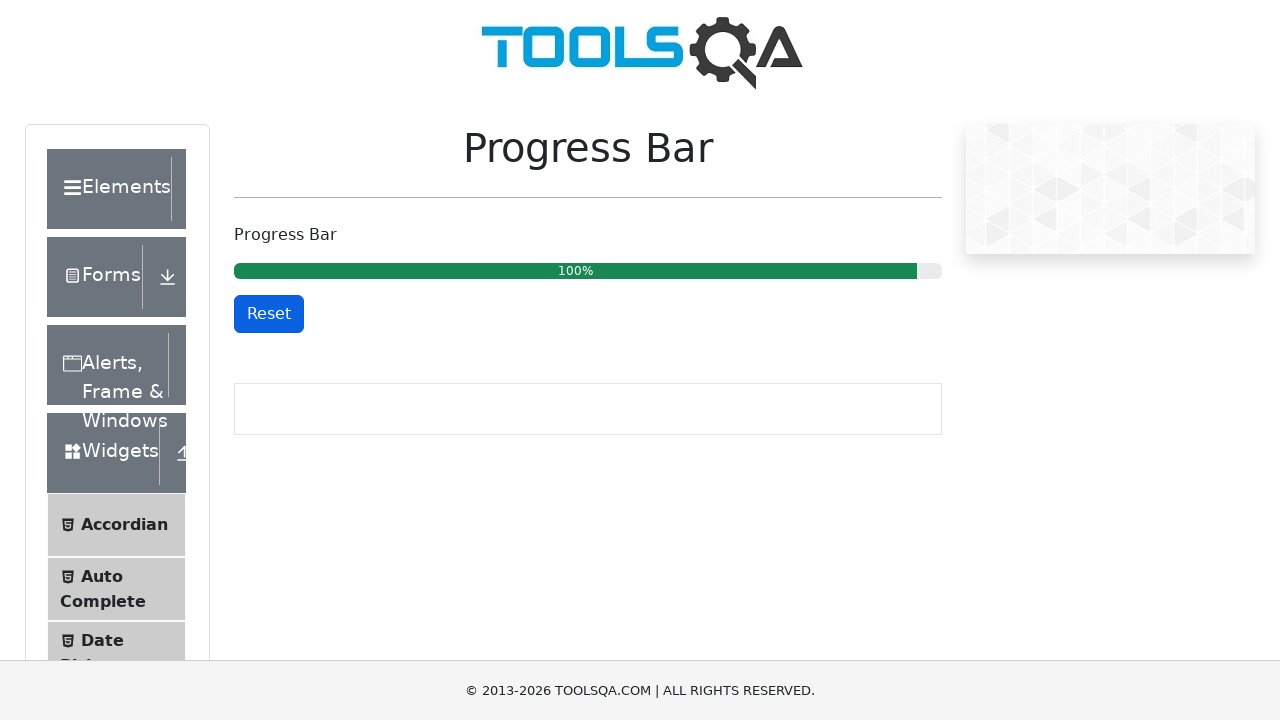

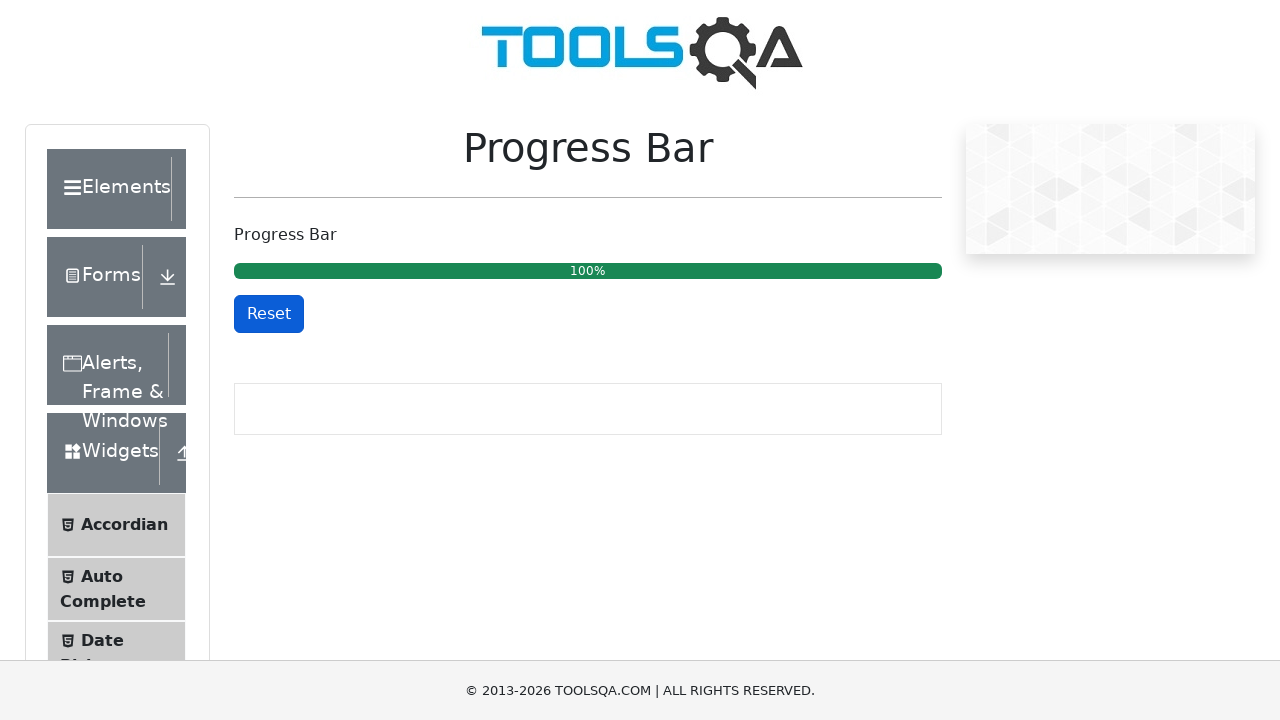